Tests pagination table functionality by clicking on page 3 of pagination, locating a specific row containing "Fitness Tracker", and clicking its checkbox to verify selection works.

Starting URL: https://testautomationpractice.blogspot.com/

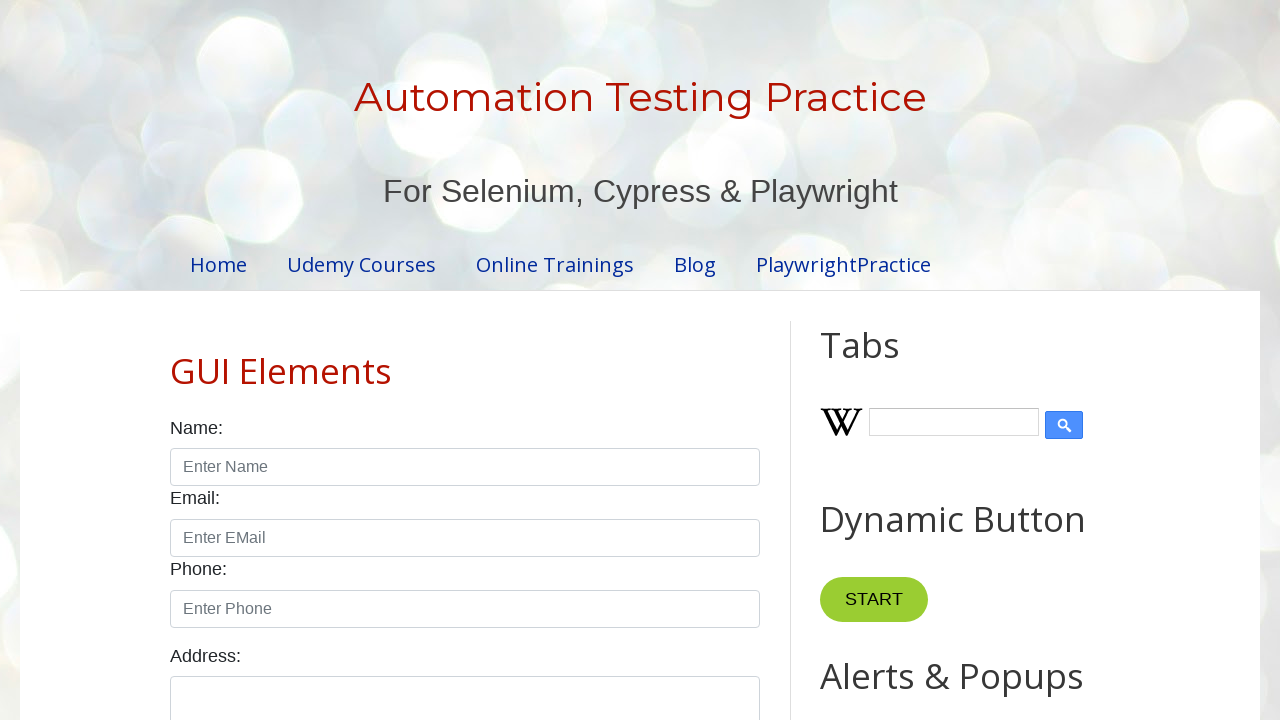

Clicked on page 3 in pagination at (494, 361) on ul.pagination li:nth-child(3)
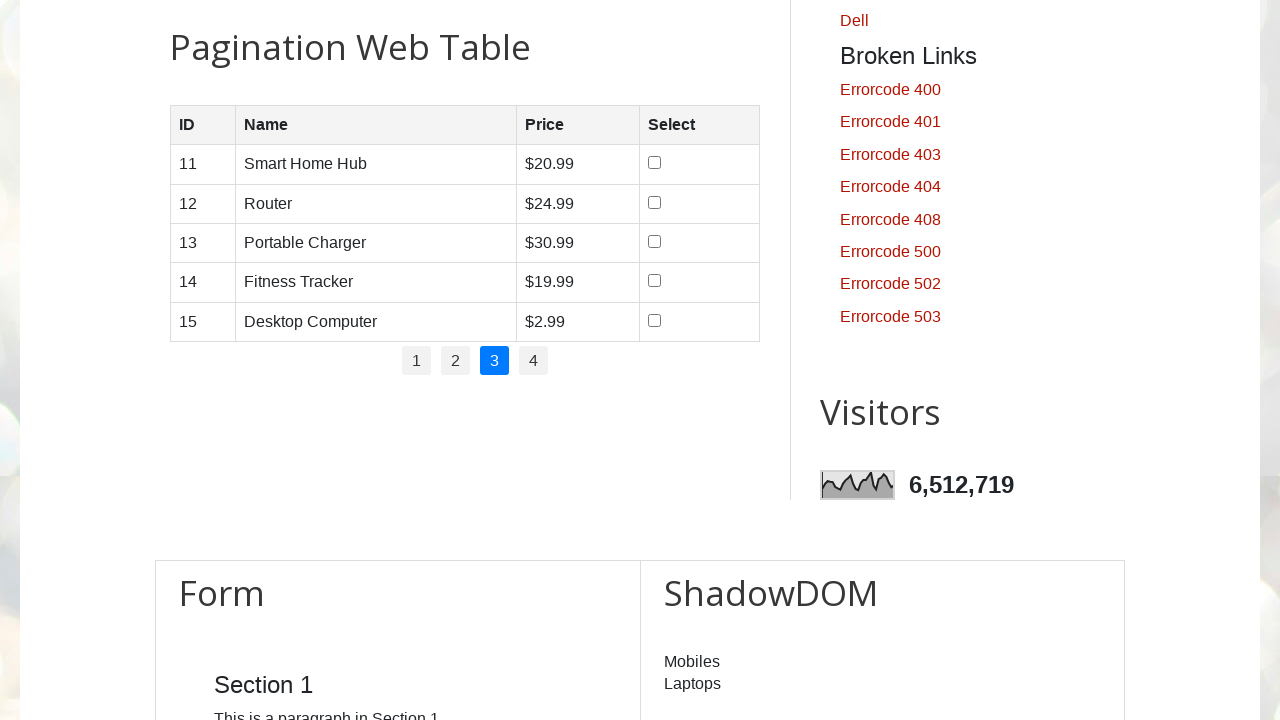

Table loaded after navigation to page 3
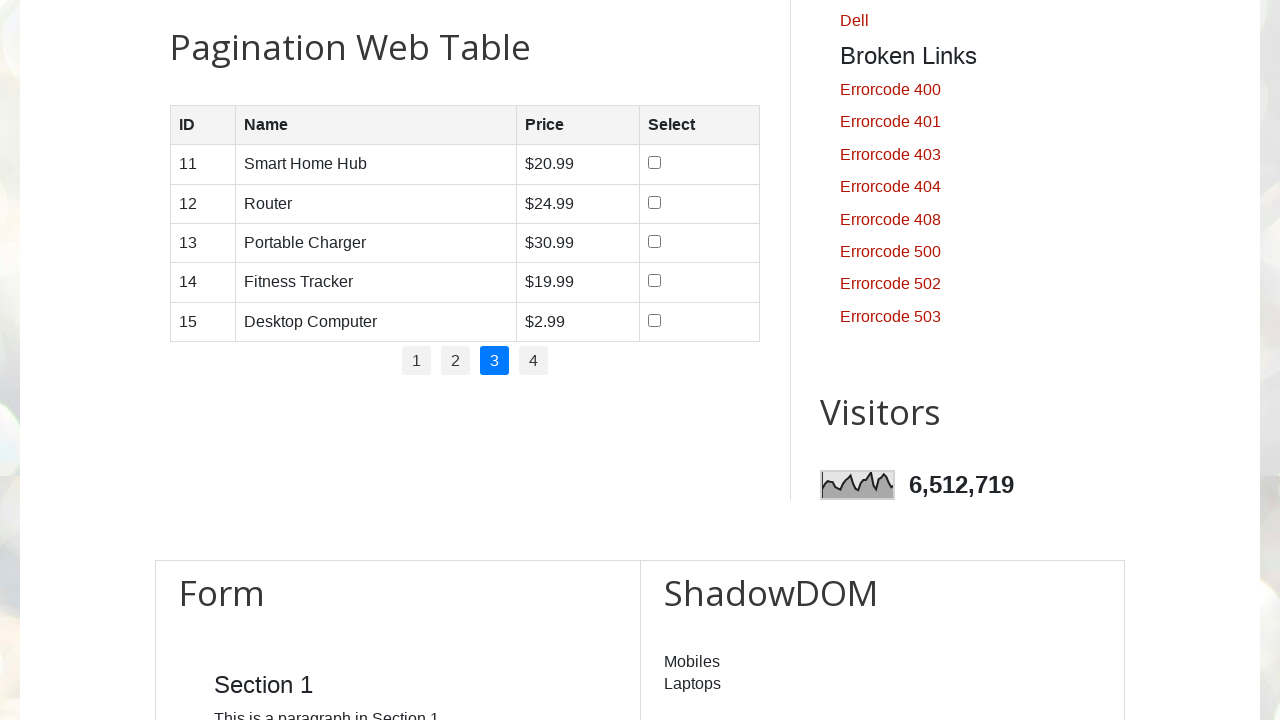

Located row cell in pagination table
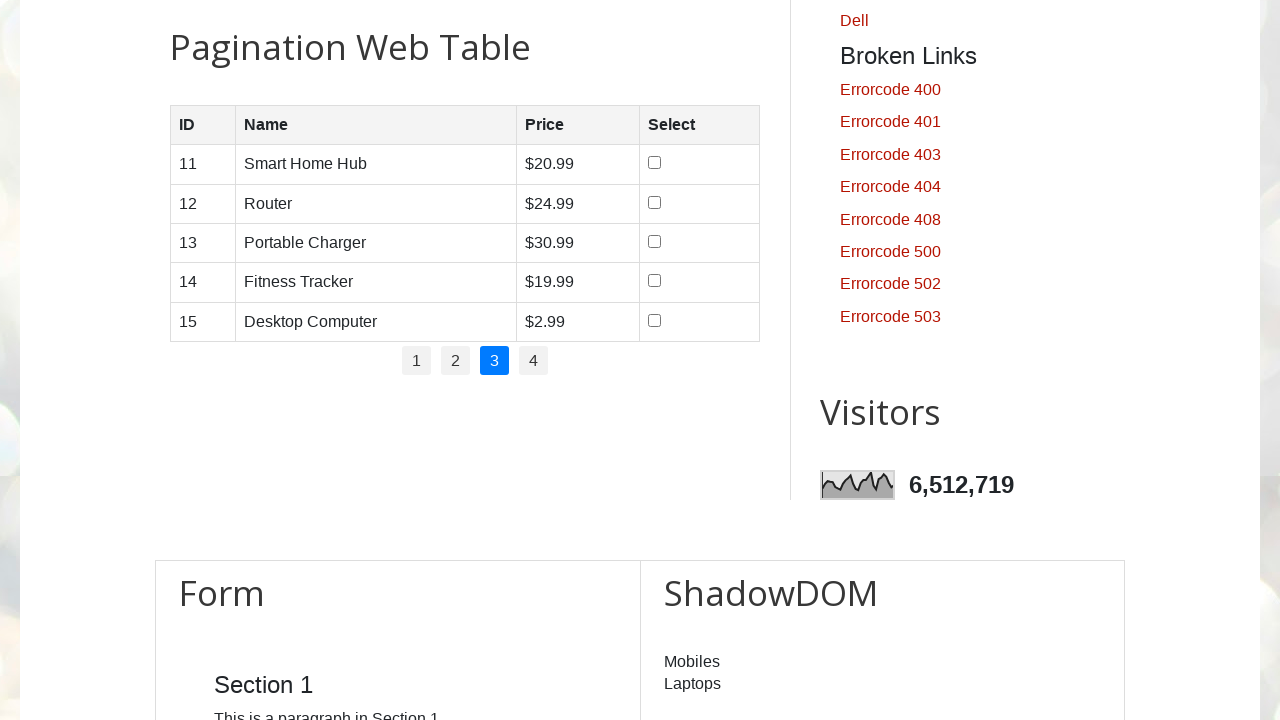

Waited for table to fully load
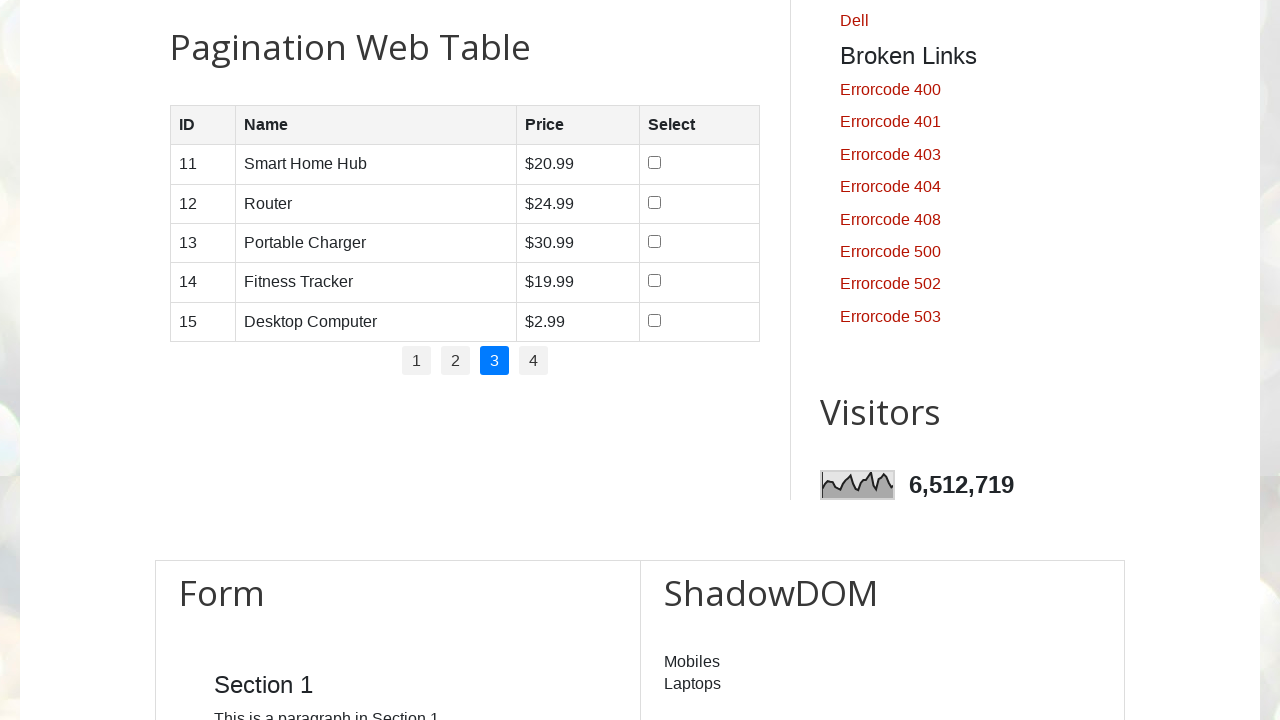

Found 'Fitness Tracker' product in row 4
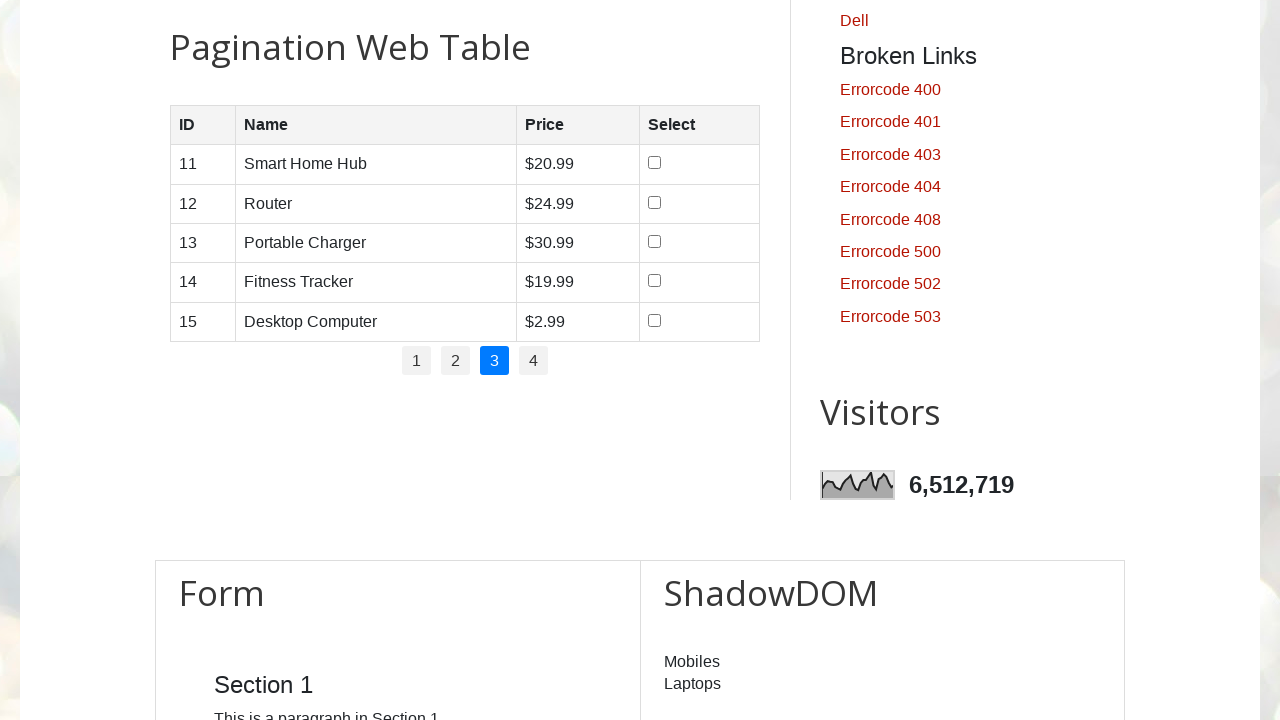

Clicked checkbox for Fitness Tracker product at (655, 281) on xpath=//table[@id='productTable']//tr[4]//td[4]//input
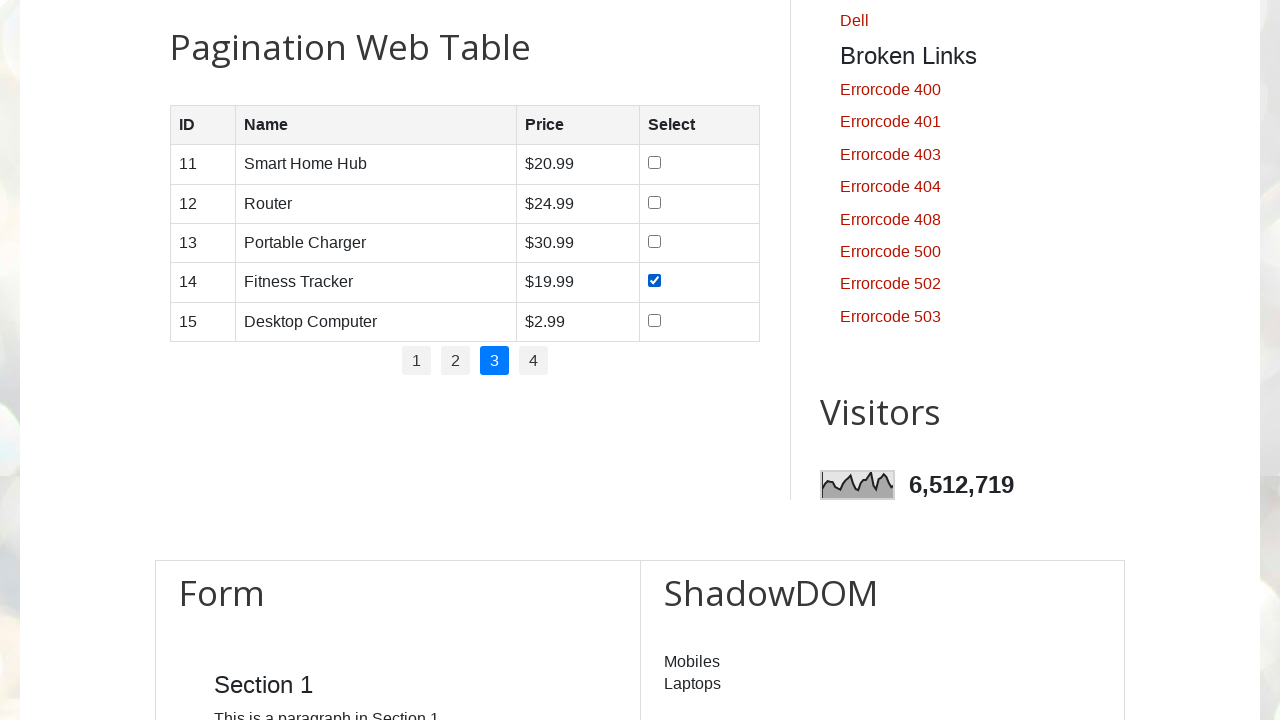

Waited for checkbox state update
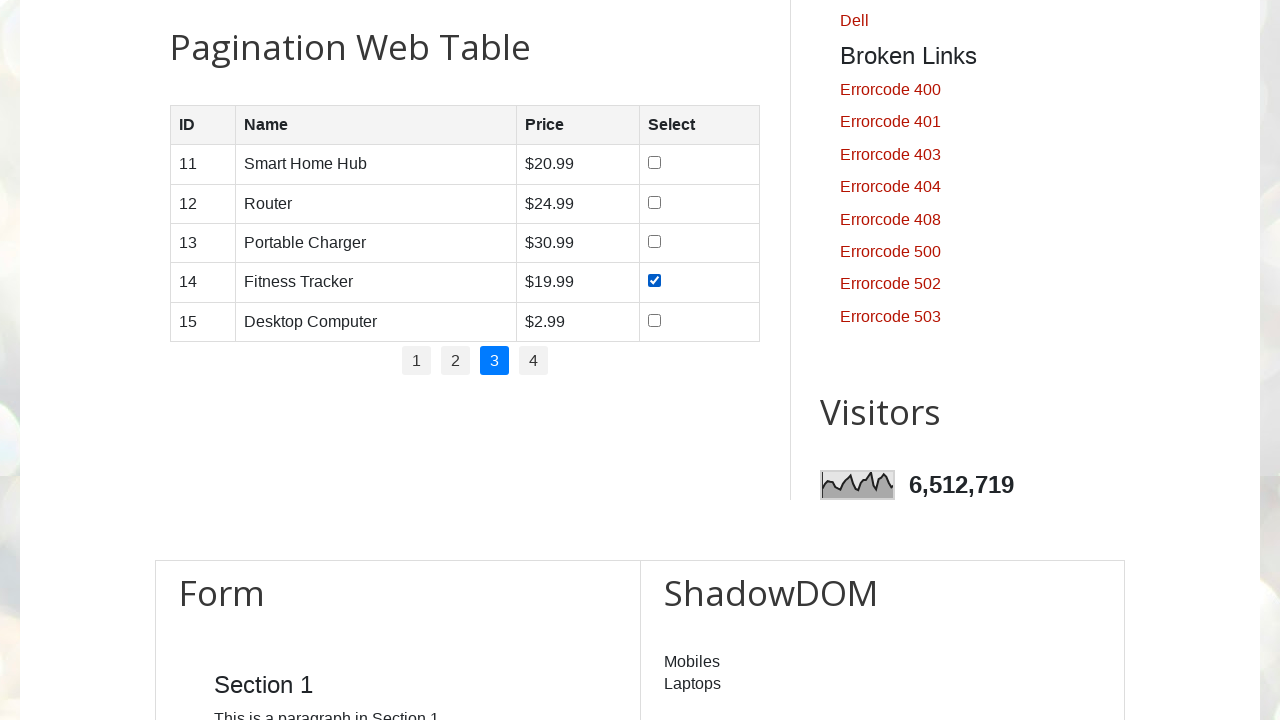

Verified checkbox is selected
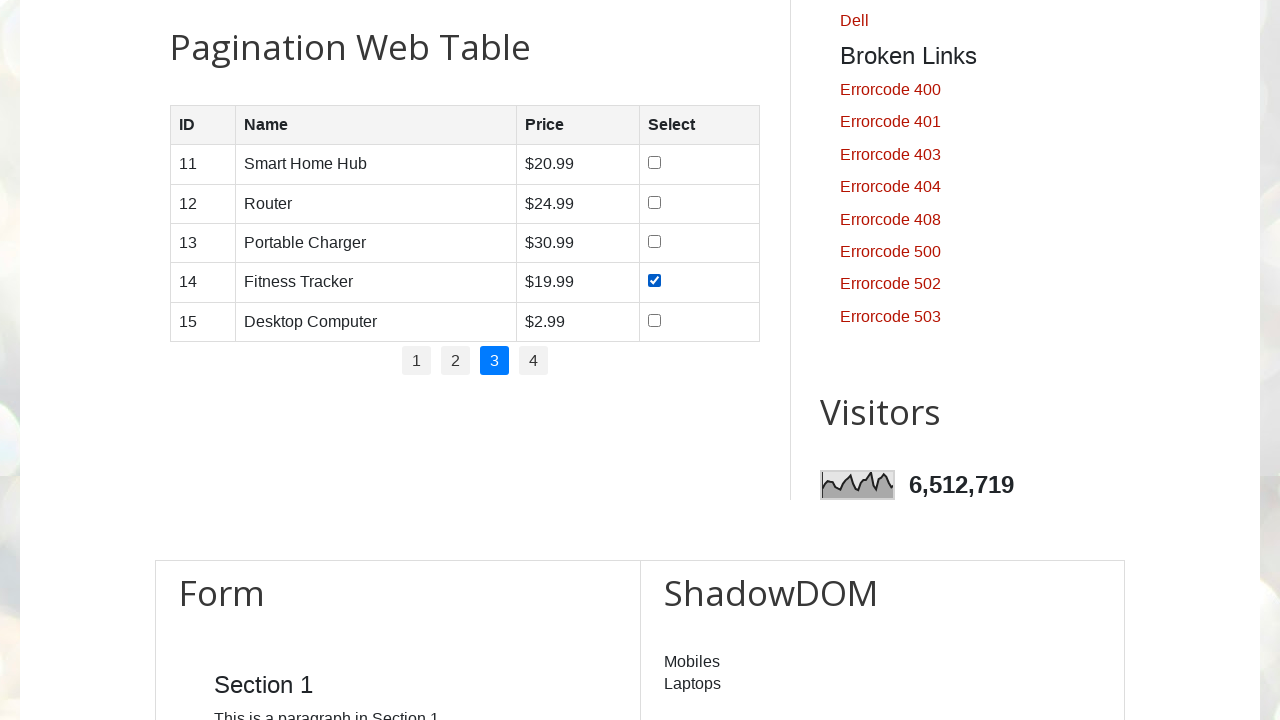

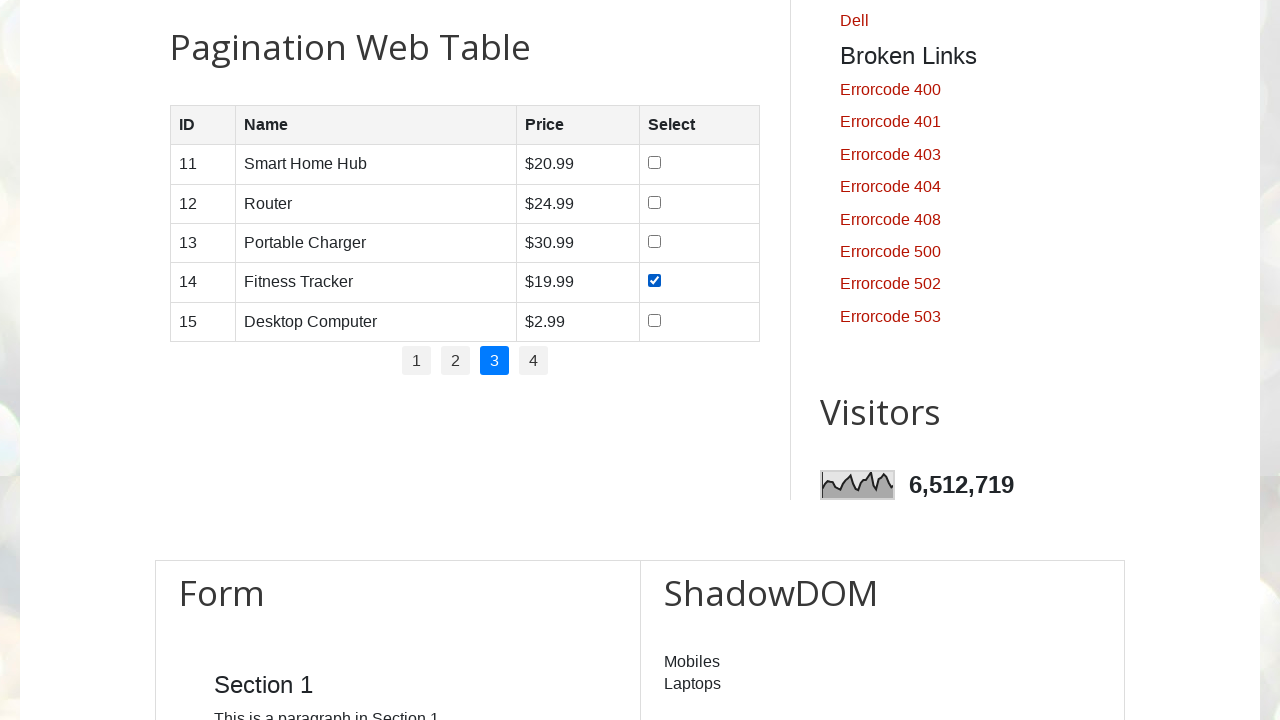